Tests browser alert functionality by clicking a danger button that triggers an alert dialog, then interacts with the alert

Starting URL: https://demo.automationtesting.in/Alerts.html

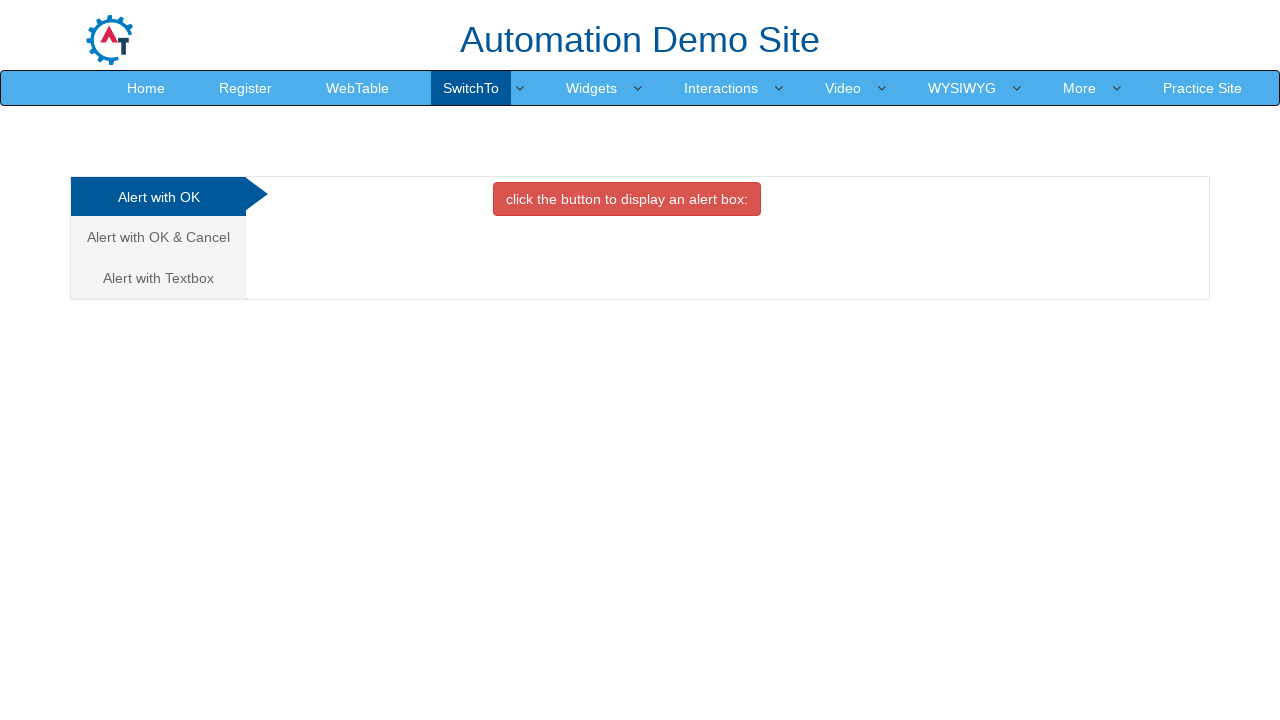

Navigated to Alerts demo page
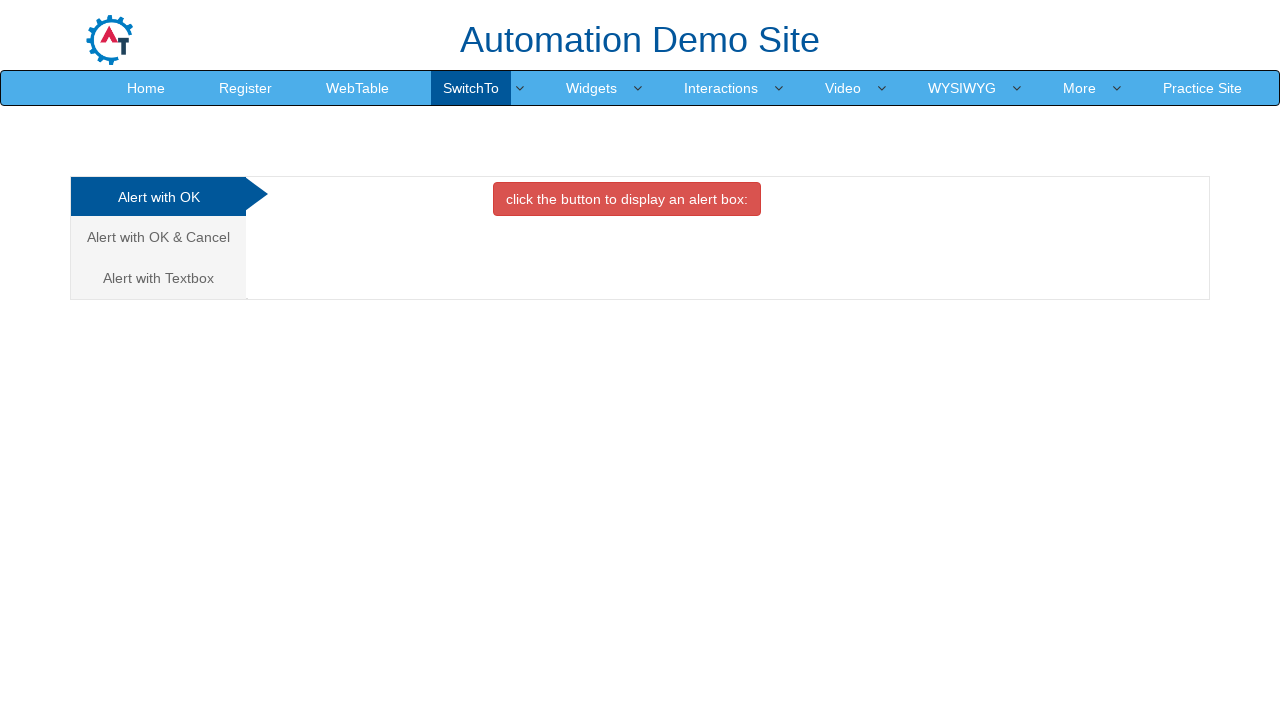

Clicked danger button to trigger alert at (627, 199) on button.btn.btn-danger
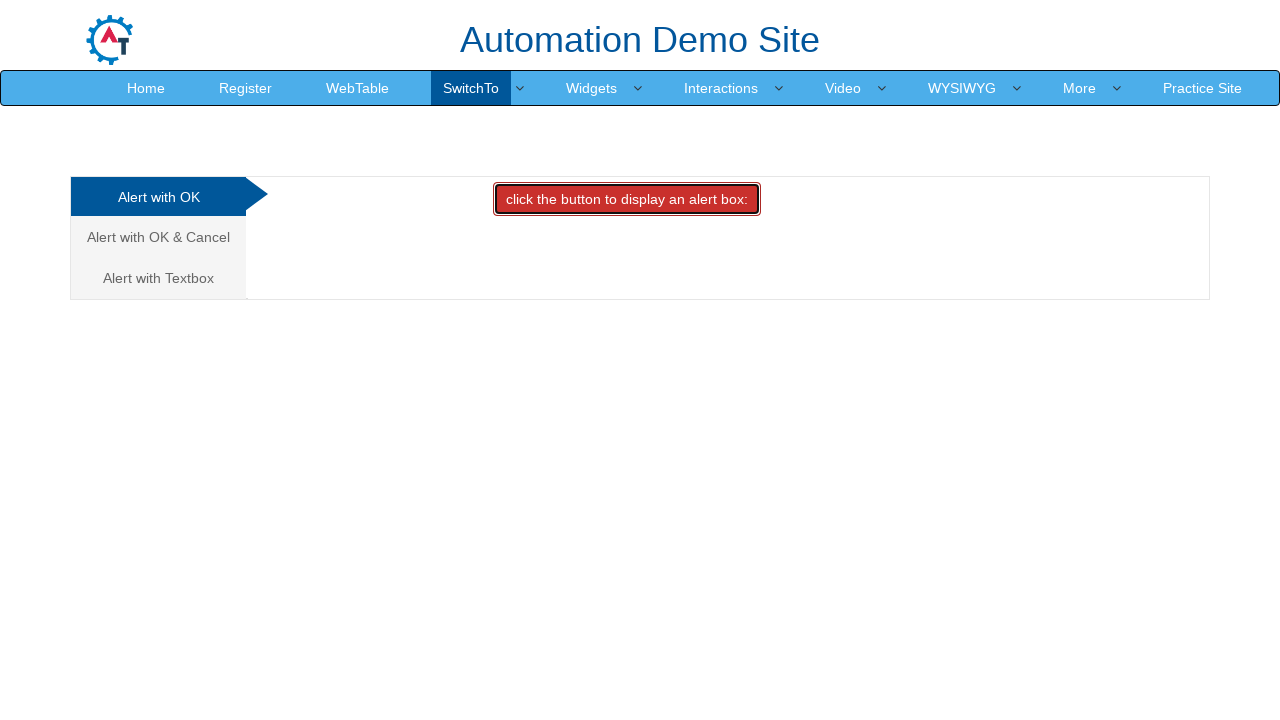

Set up alert dialog handler to accept alerts
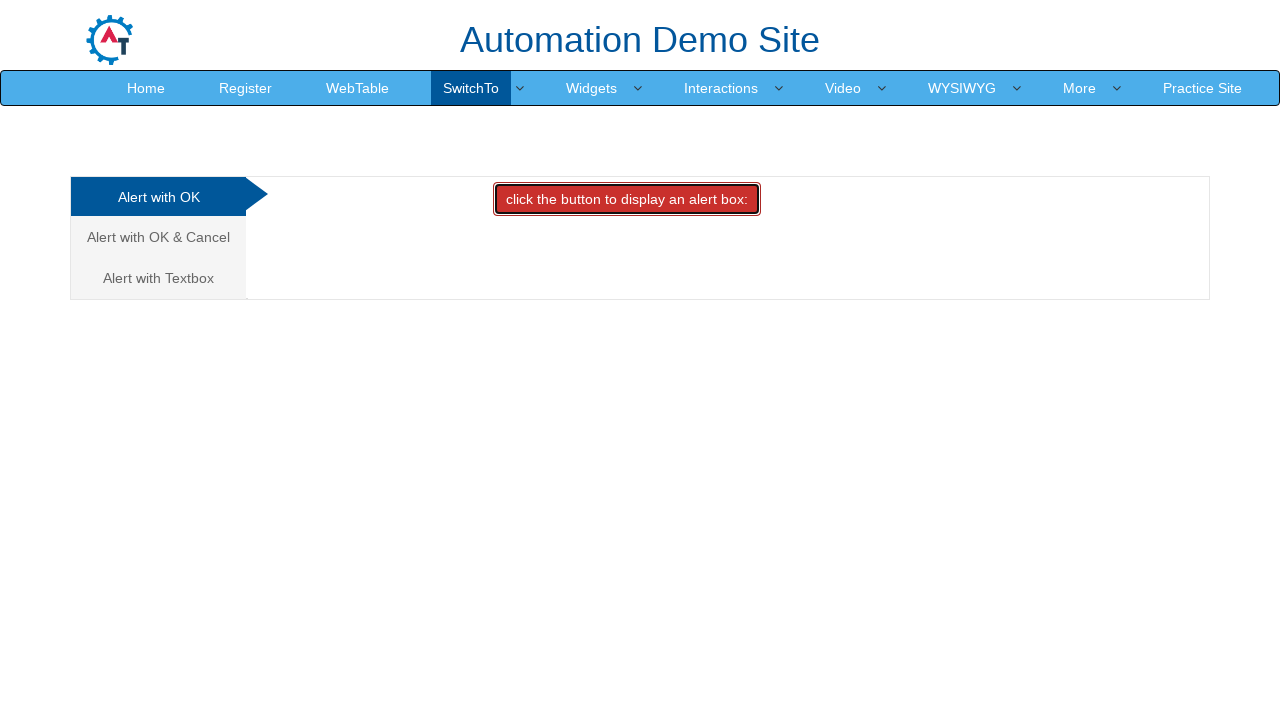

Clicked danger button again to trigger and handle alert at (627, 199) on button.btn.btn-danger
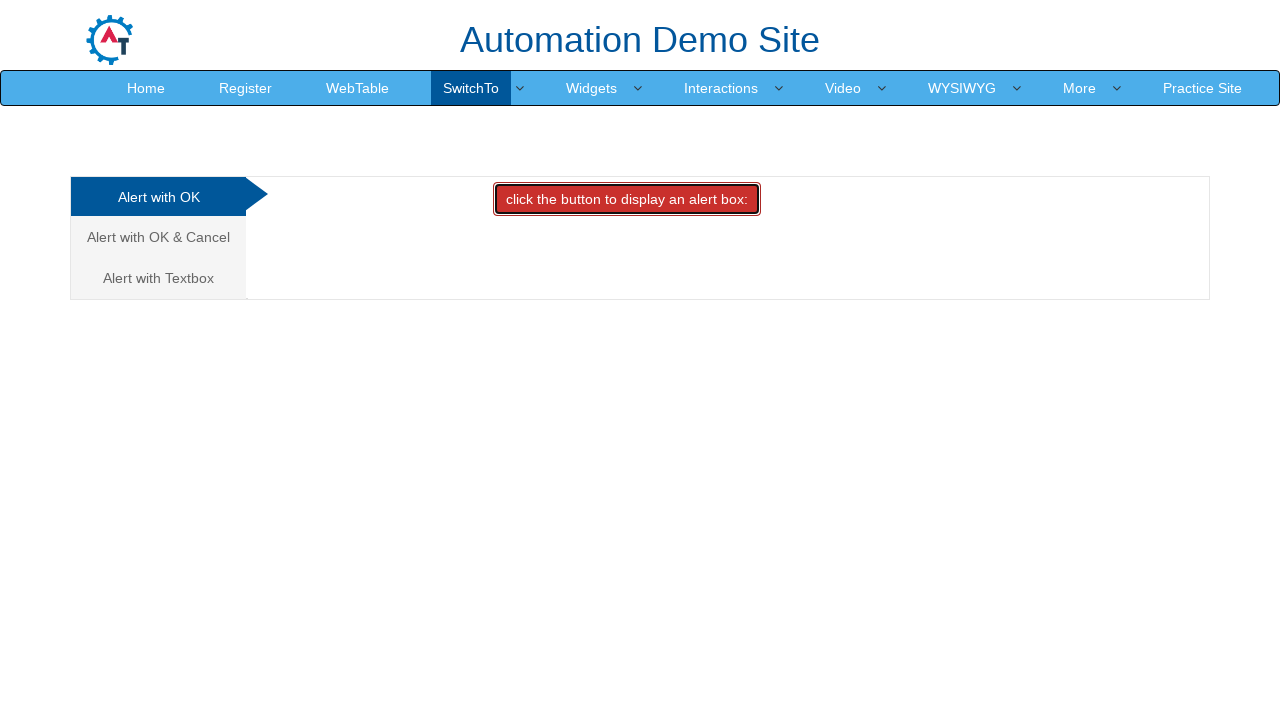

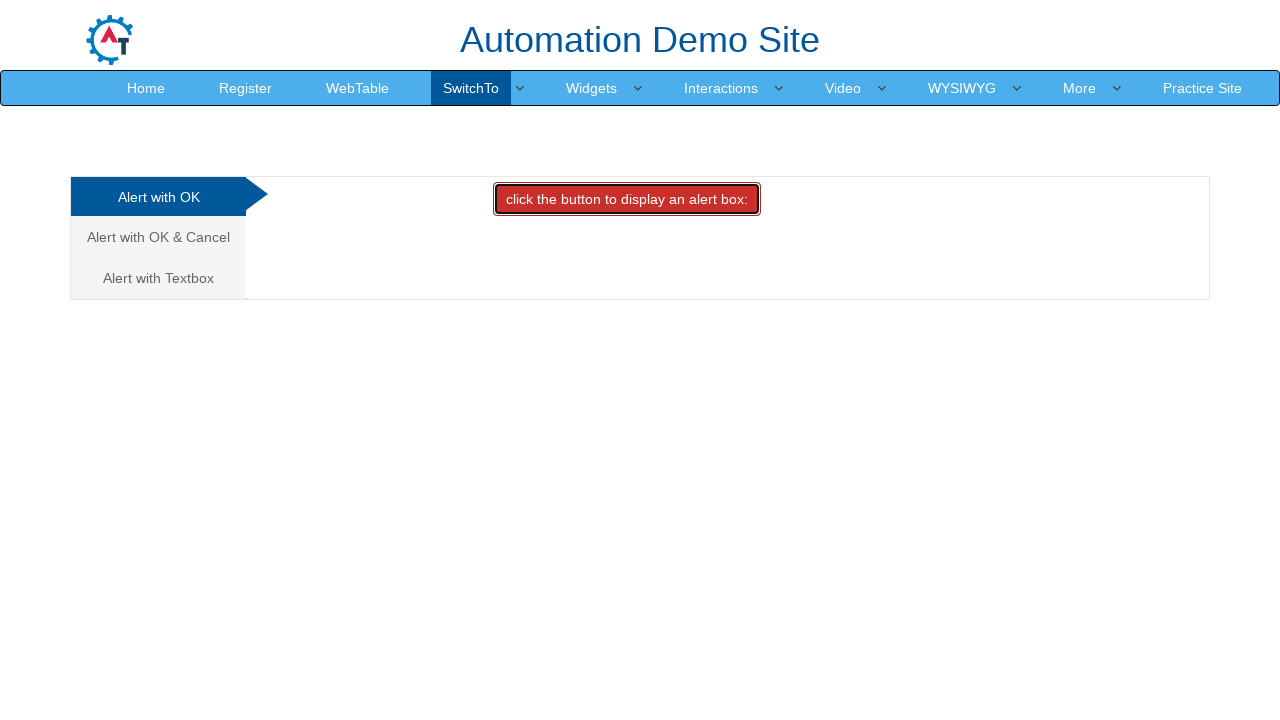